Tests radio button functionality by verifying initial state and then checking a radio button

Starting URL: https://www.mortgagecalculator.org

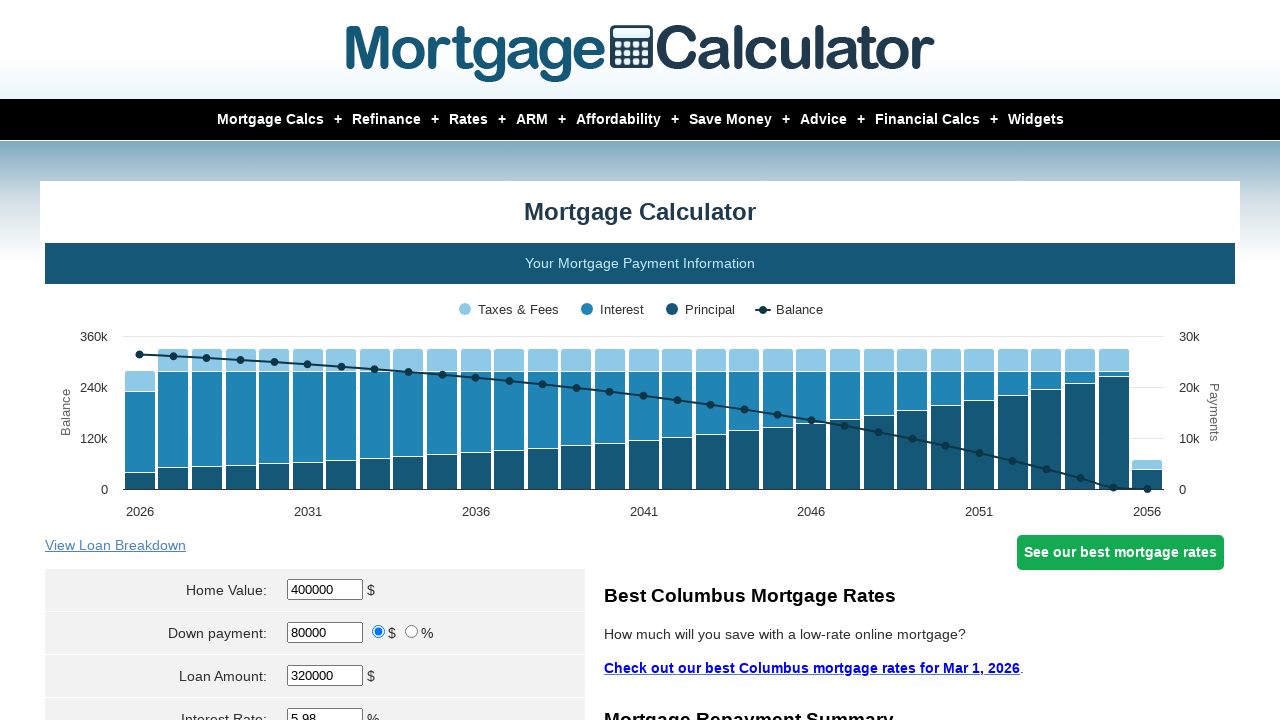

Located radio button with value 'percent'
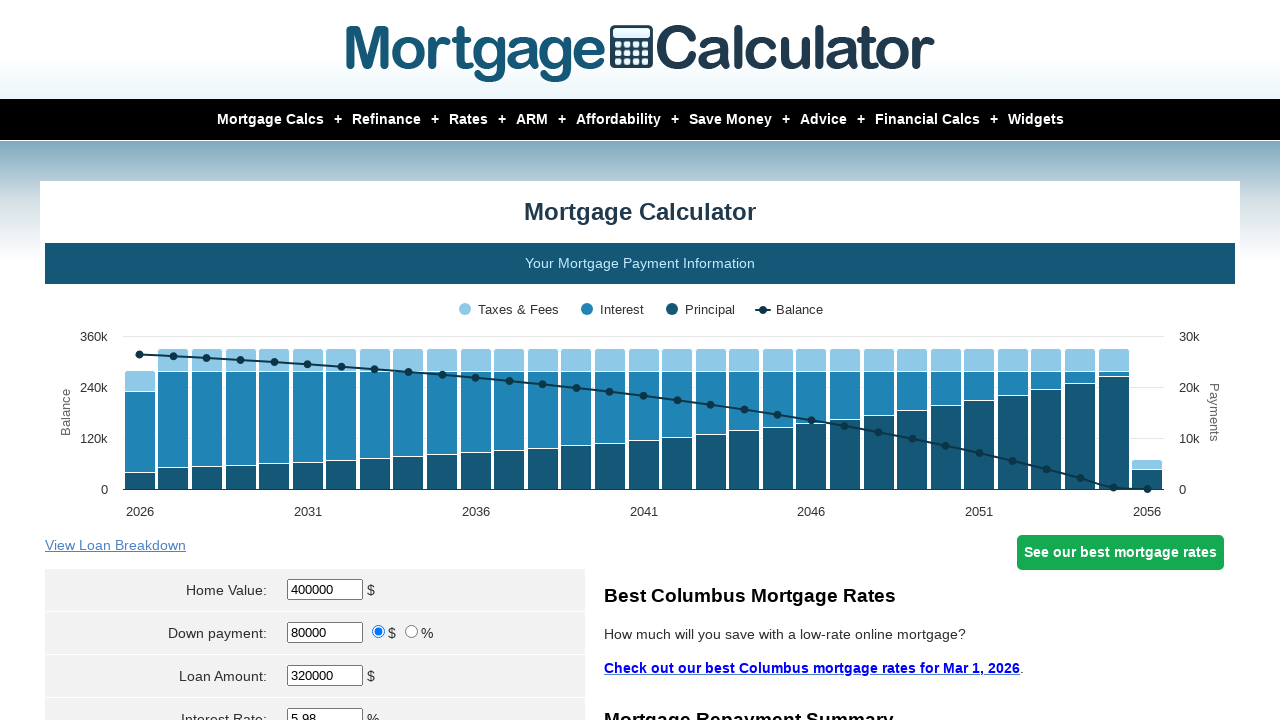

Checked the 'percent' radio button at (412, 632) on input[value="percent"]
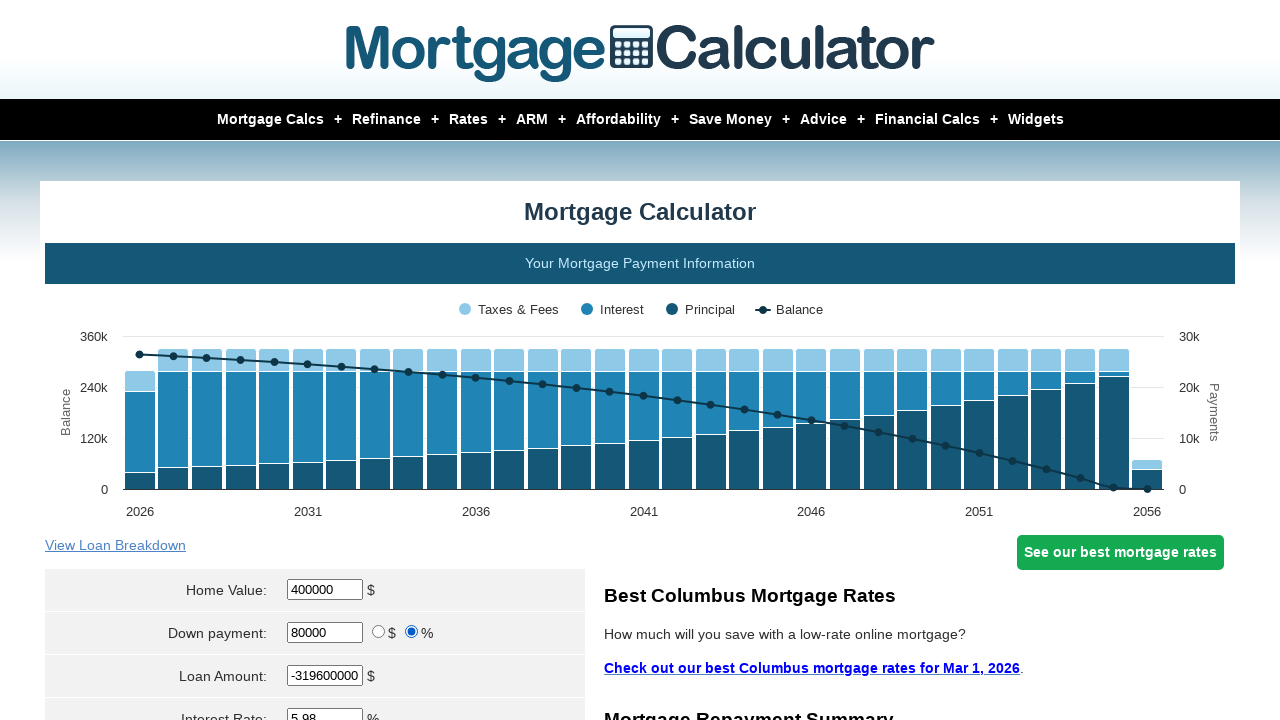

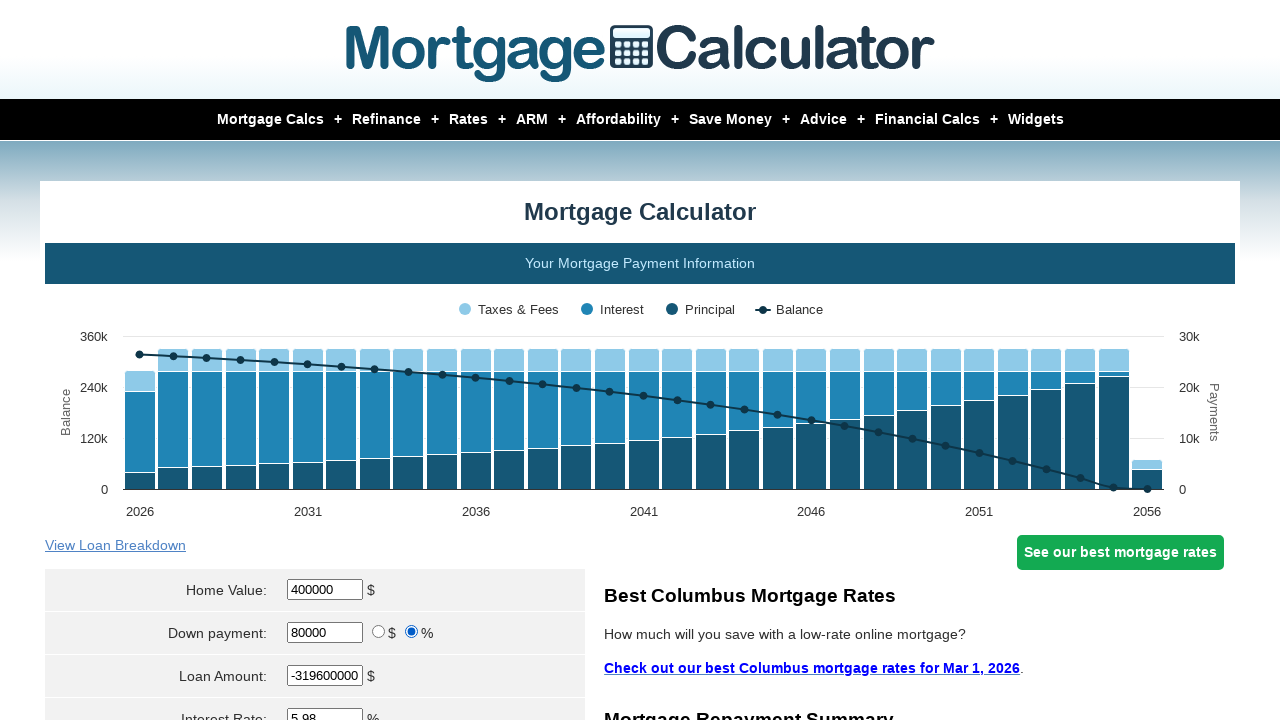